Tests handling of multiple browser windows/tabs by clicking a button that opens a new tab, switching to that tab, and clicking a menu item in the new tab.

Starting URL: https://skpatro.github.io/demo/links/

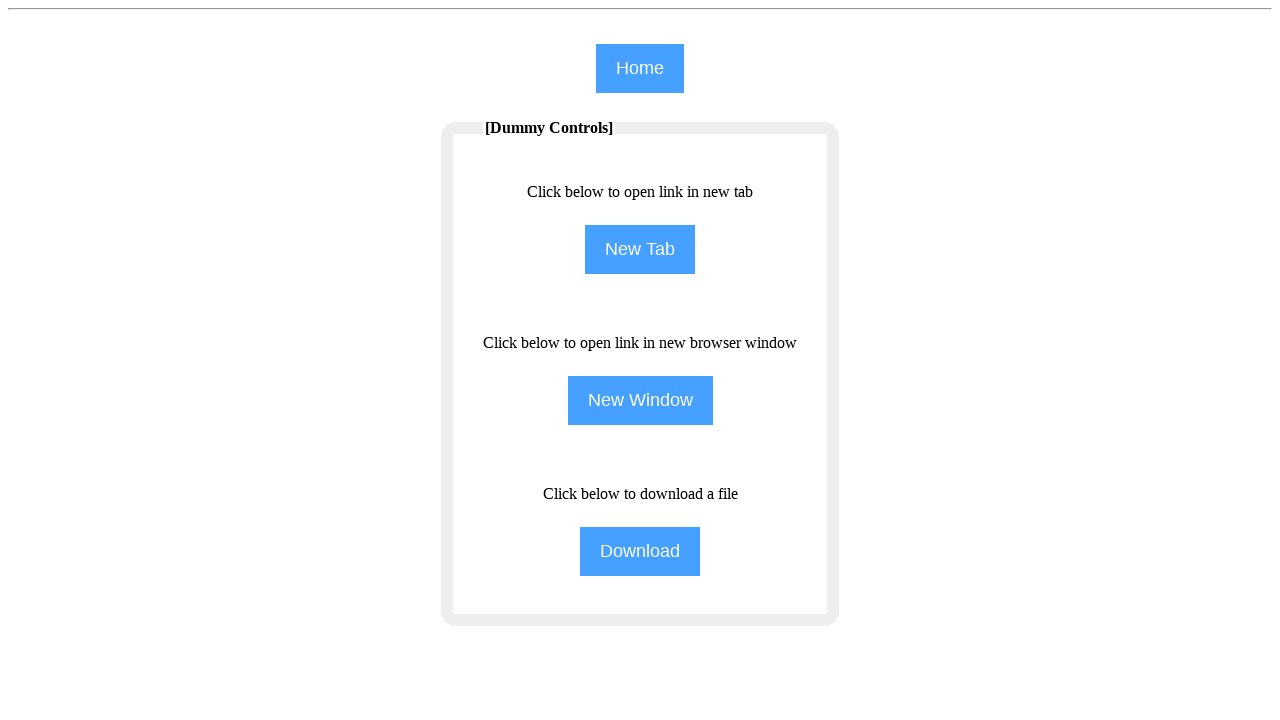

Clicked 'New Tab' button to open a new tab at (640, 250) on input[value='New Tab']
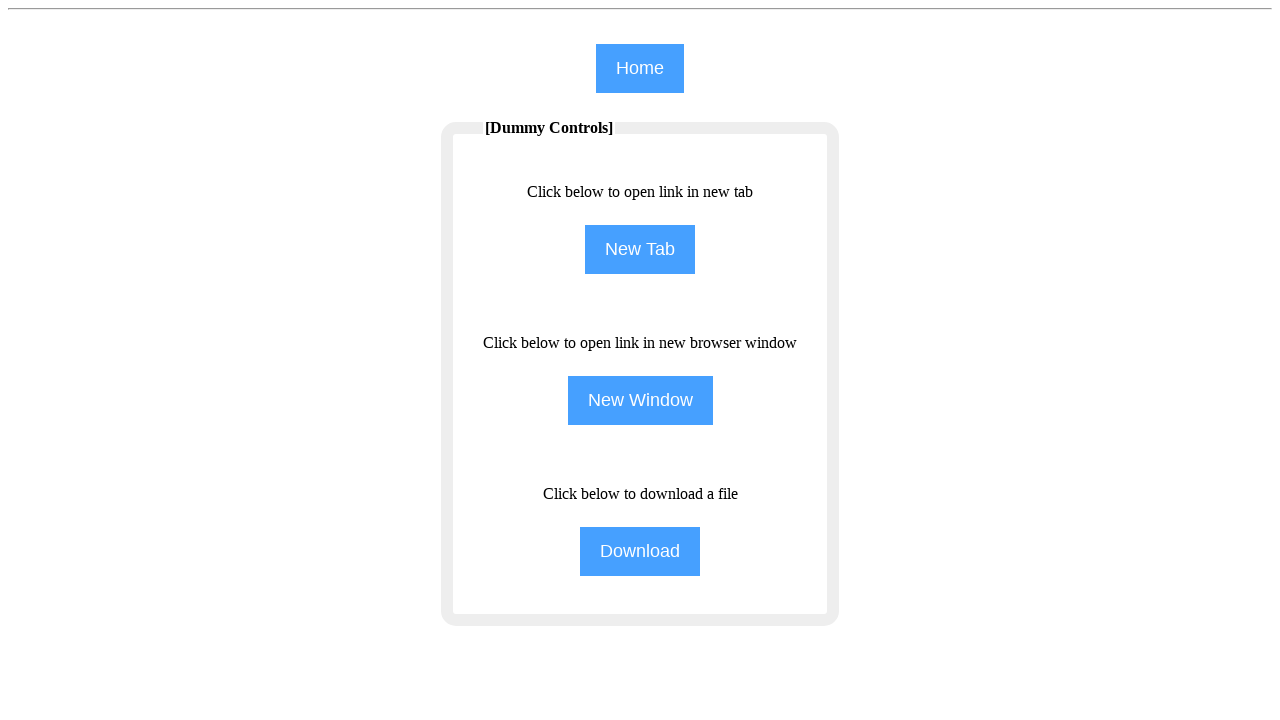

Captured new page/tab from context
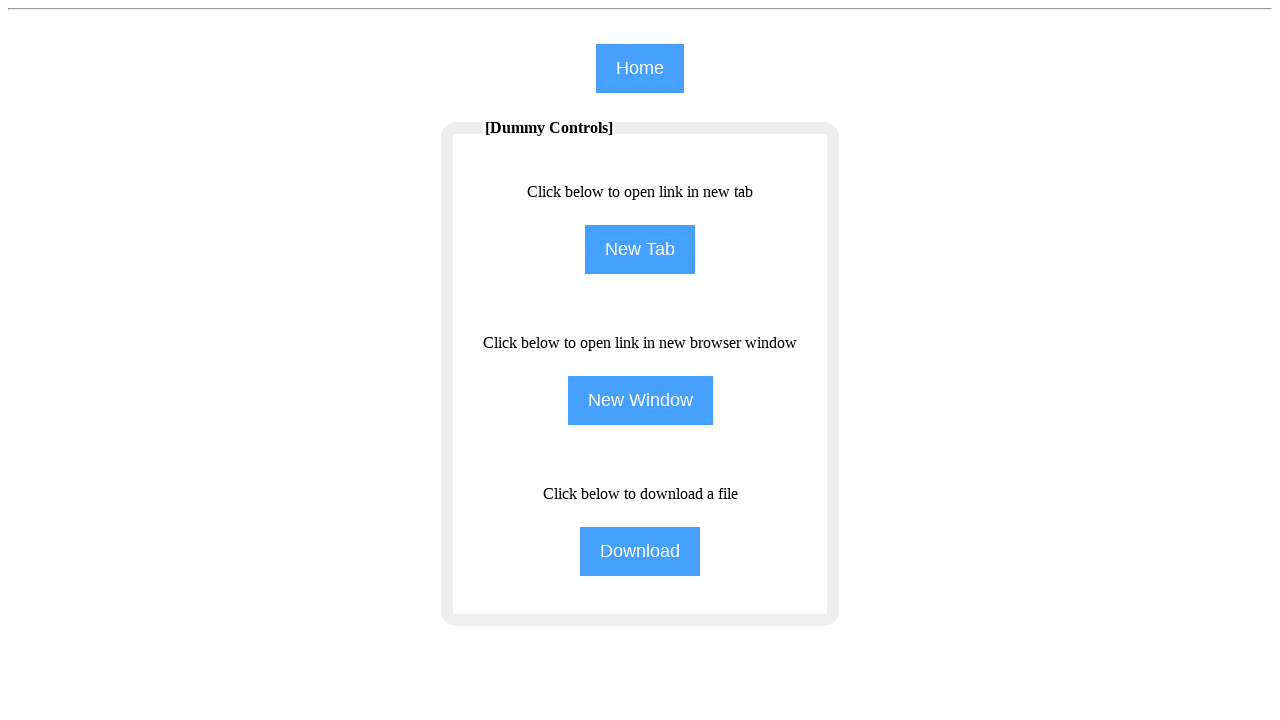

New tab loaded successfully
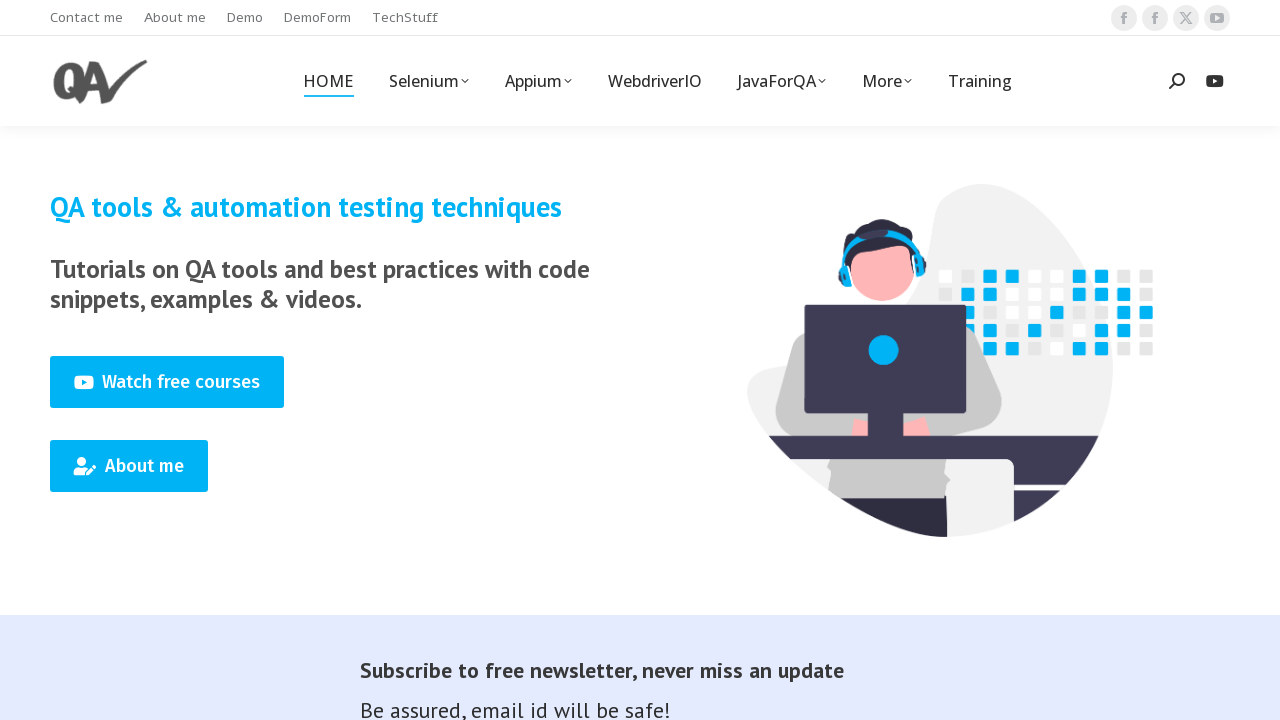

Clicked on the 22nd menu item in the new tab at (980, 81) on (//span[@class='menu-text'])[22]
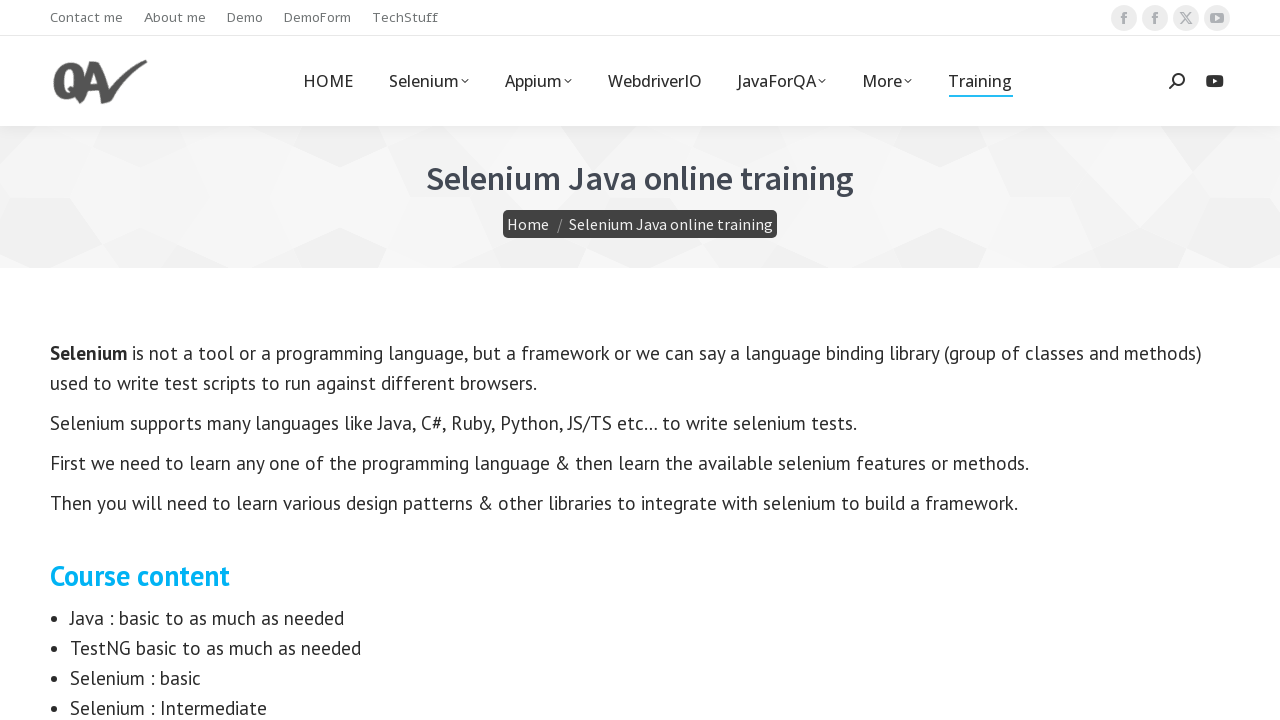

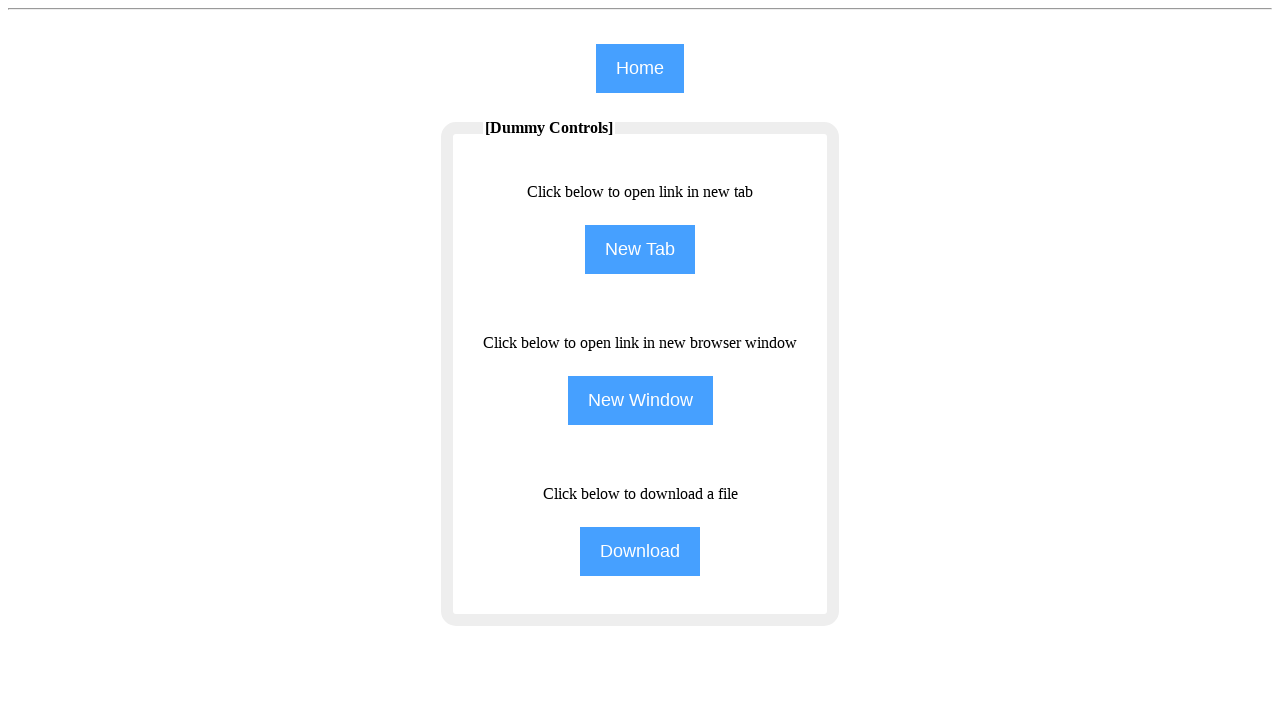